Tests link functionality on a practice page by clicking a partial link text

Starting URL: https://www.leafground.com/link.xhtml

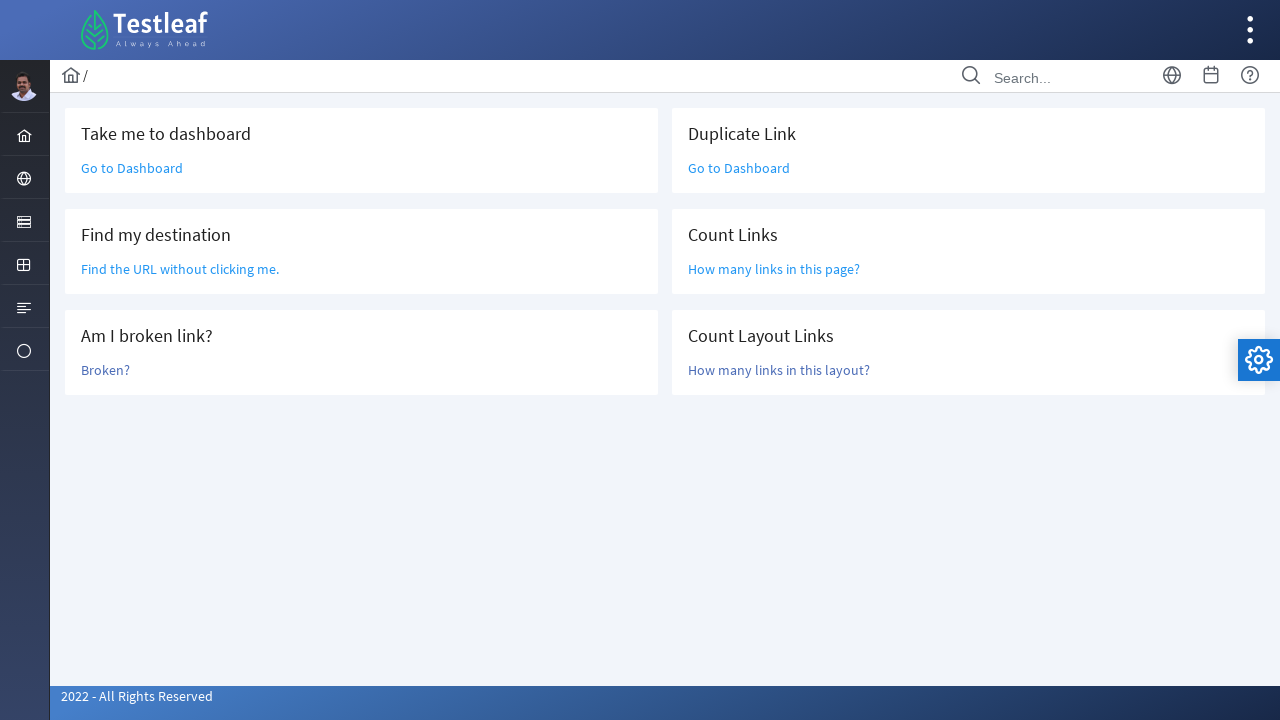

Clicked link with partial text match 'without clicking me.' at (180, 269) on a:has-text('without clicking me.')
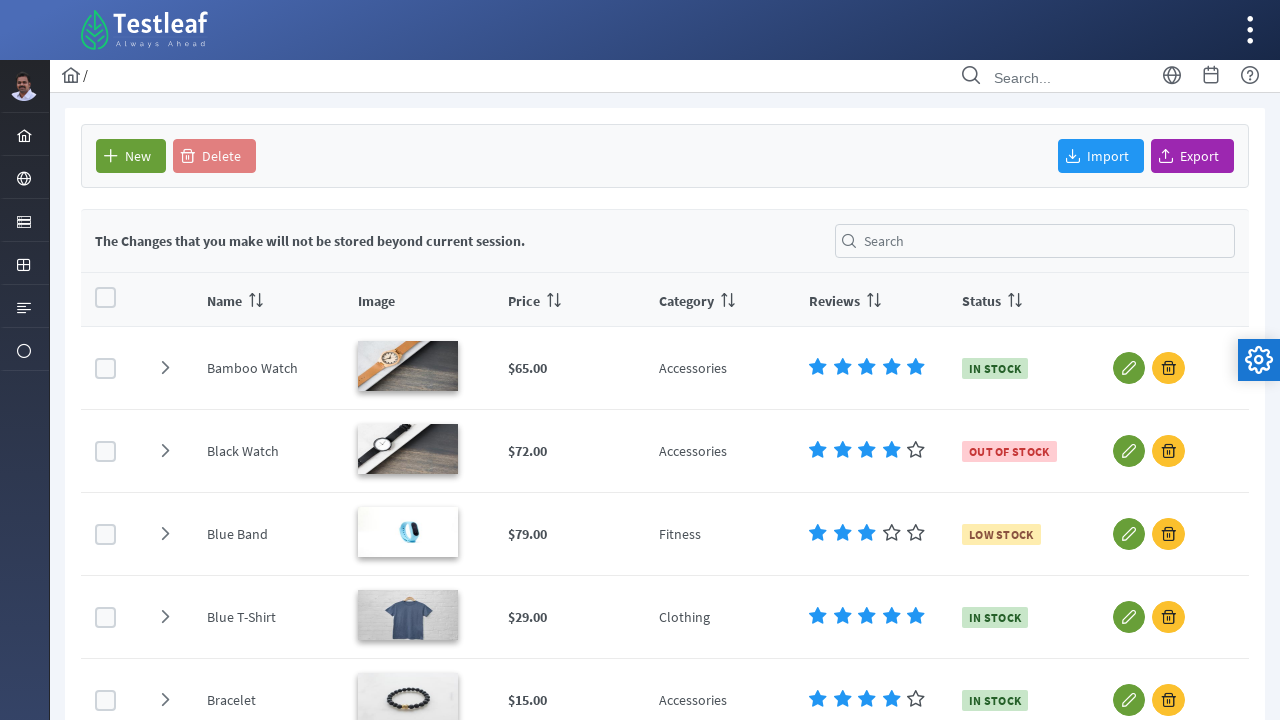

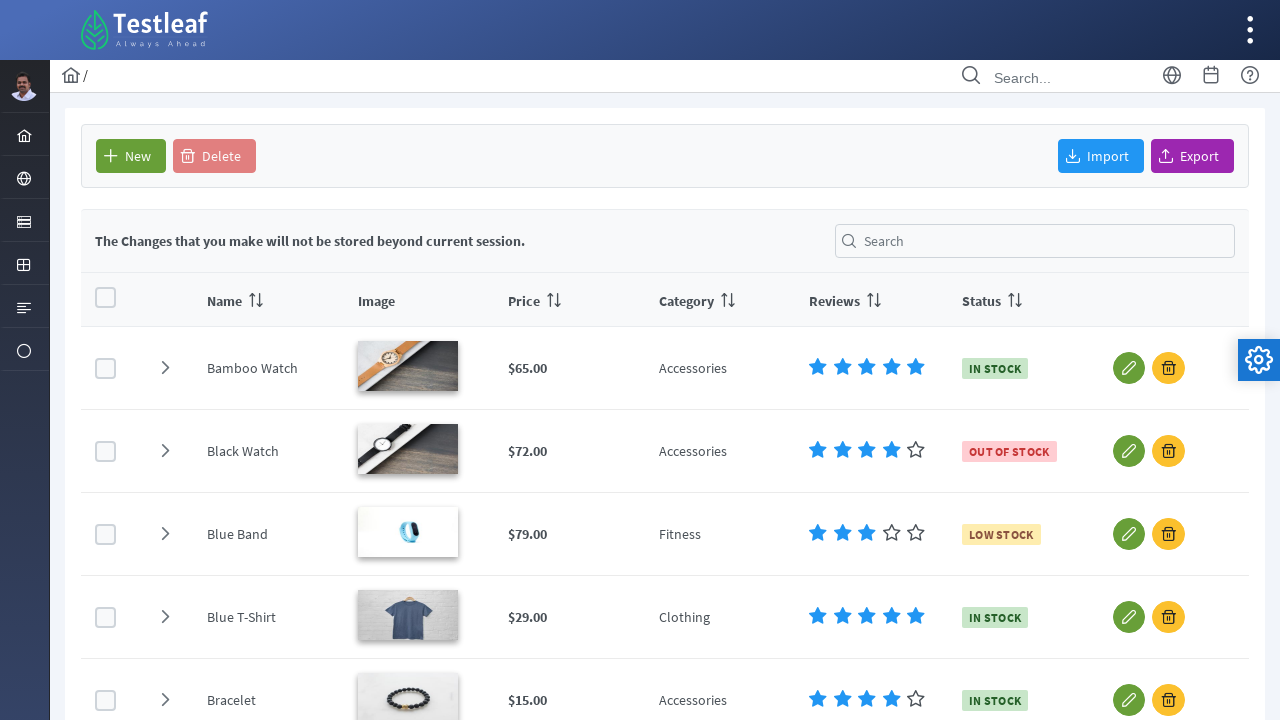